Tests button clicking functionality by navigating to a buttons test page and clicking a button element

Starting URL: https://www.automationtesting.co.uk/buttons.html

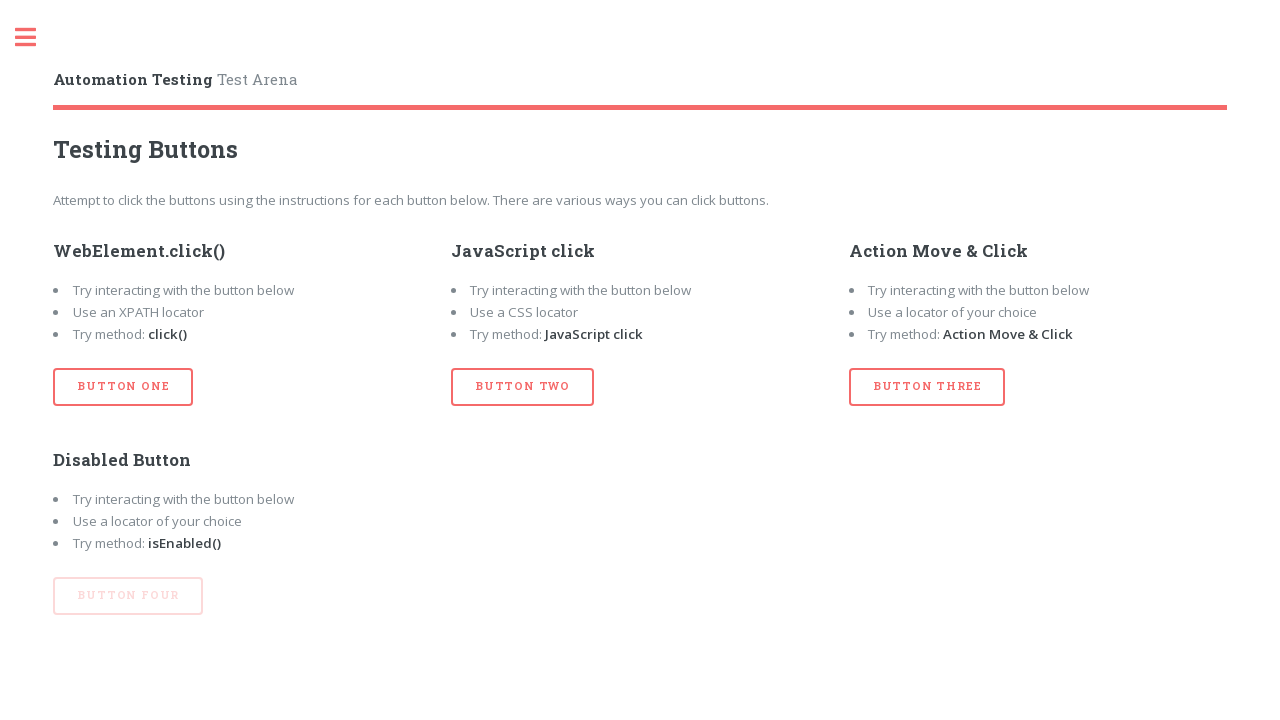

Navigated to buttons test page
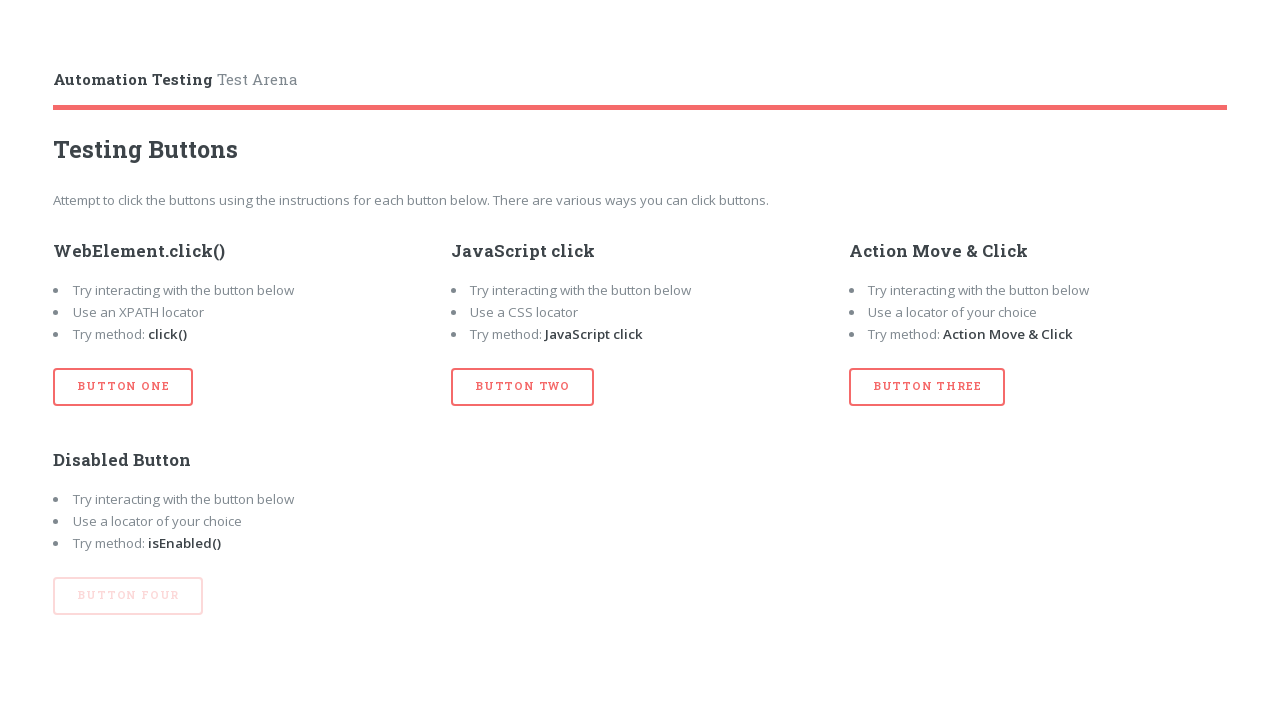

Clicked the first button on the page at (123, 387) on button#btn_one
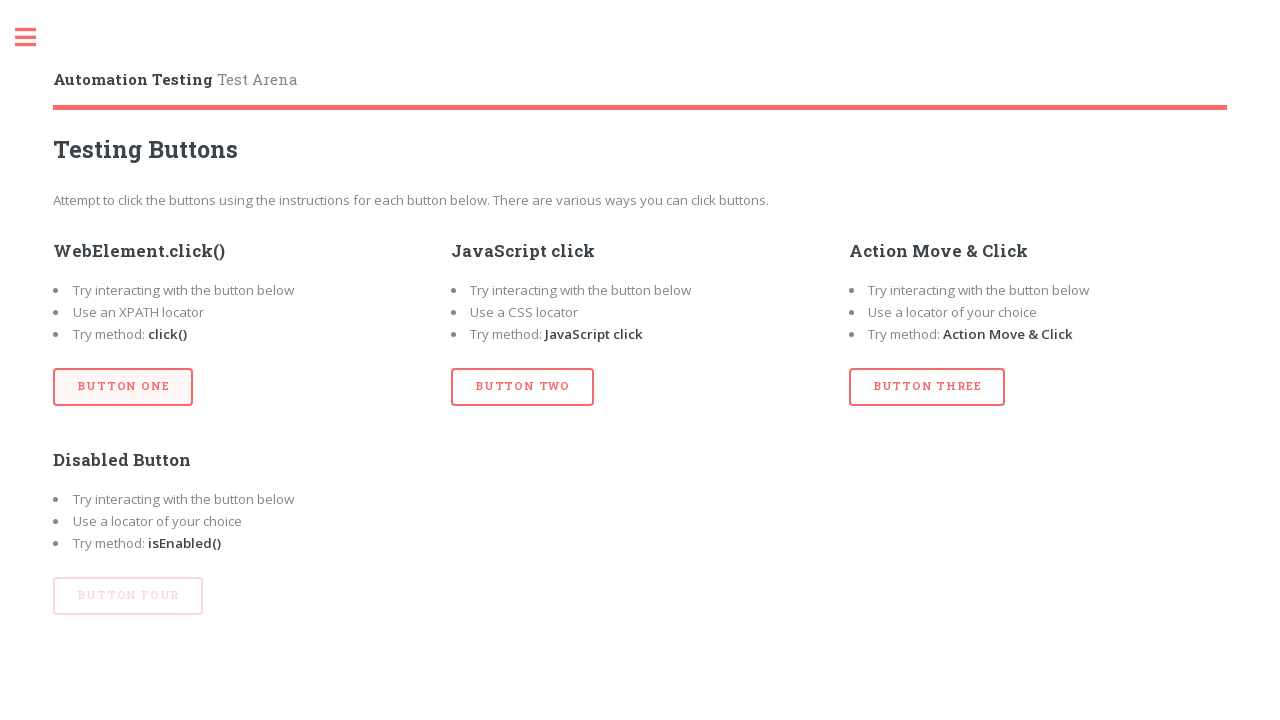

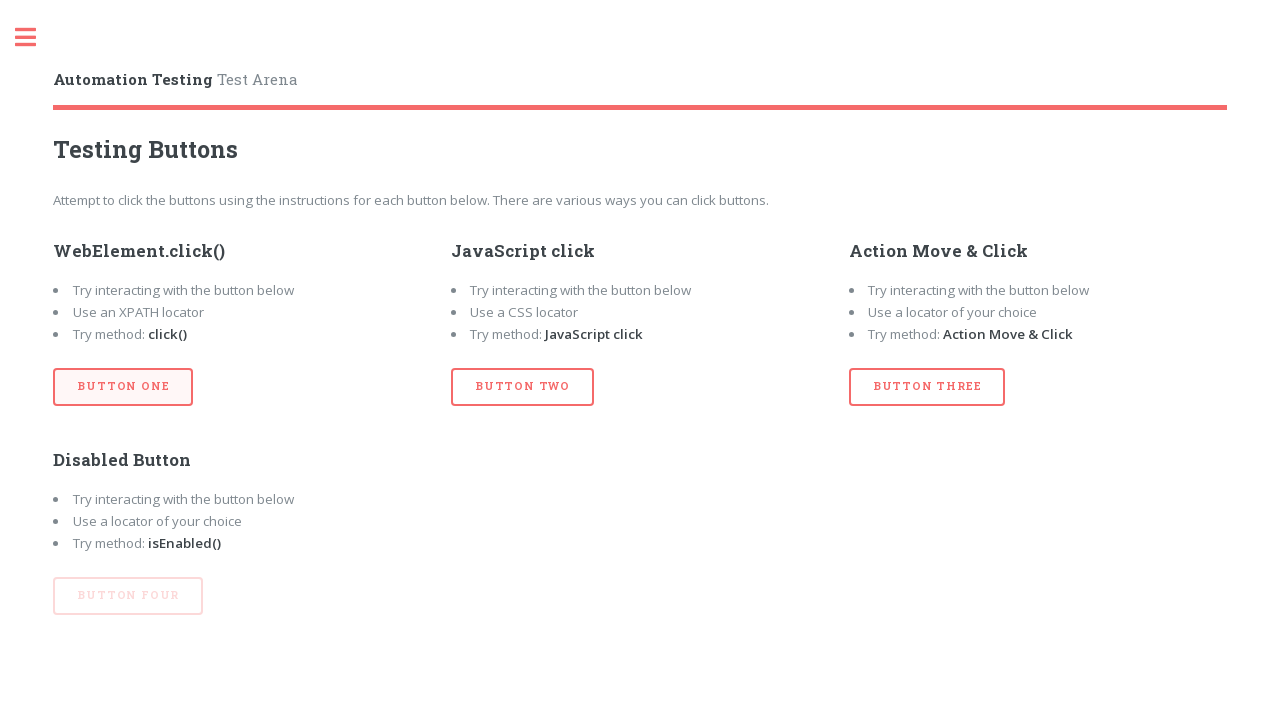